Tests browser window/tab handling by opening new tabs from the DemoQA site, switching between windows, verifying content, and navigating through different sections (Alerts/Frames/Windows and Elements/Links).

Starting URL: https://demoqa.com/

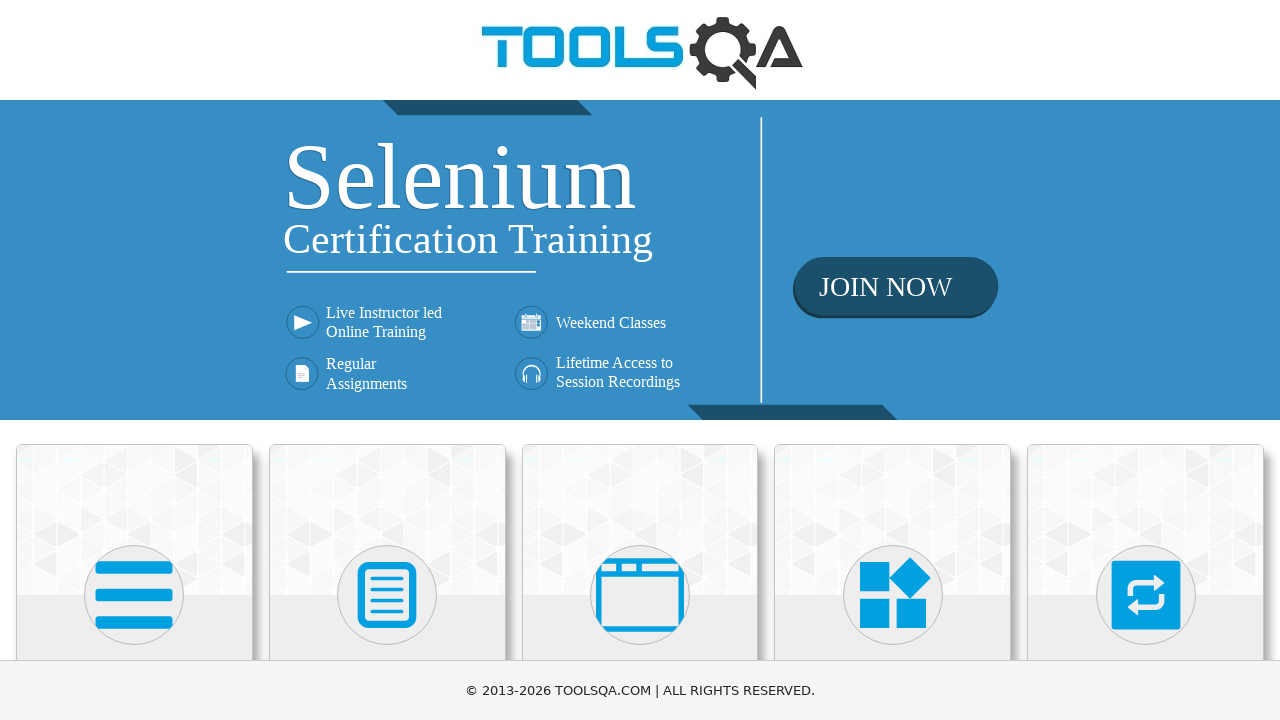

Clicked on 'Alerts, Frame & Windows' card at (640, 360) on text=Alerts, Frame & Windows
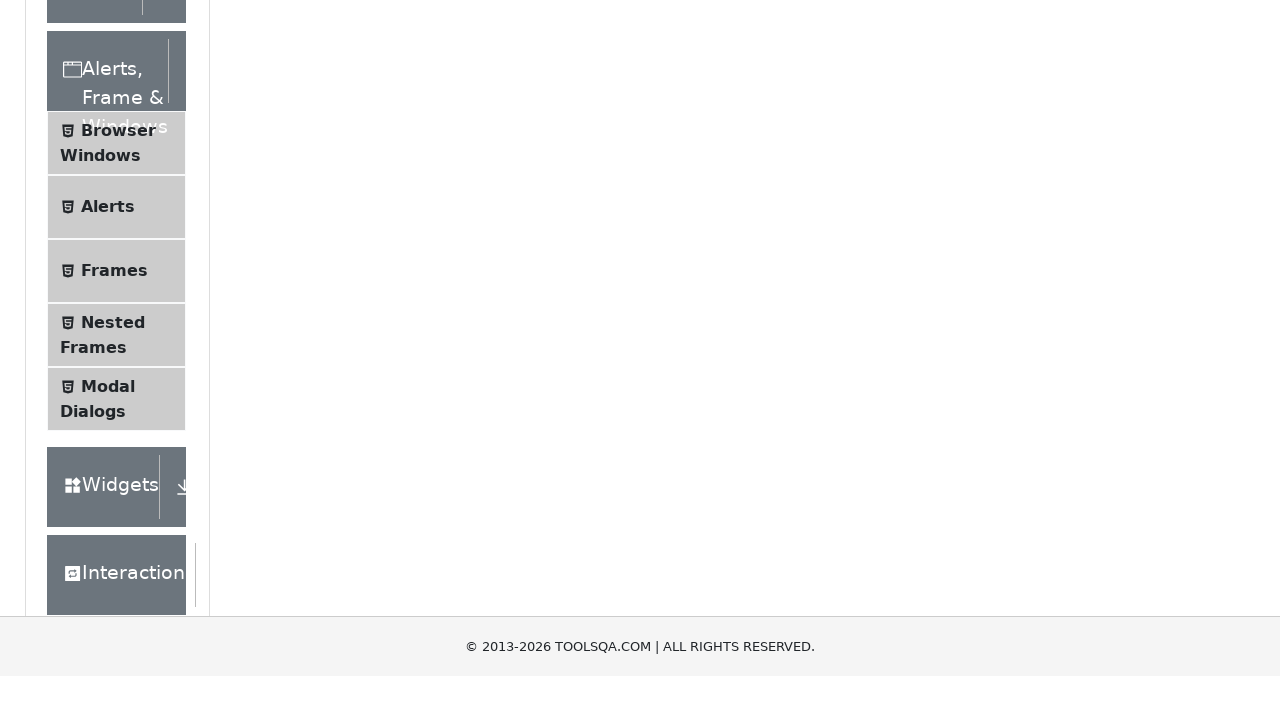

Clicked on 'Browser Windows' menu item at (118, 424) on text=Browser Windows
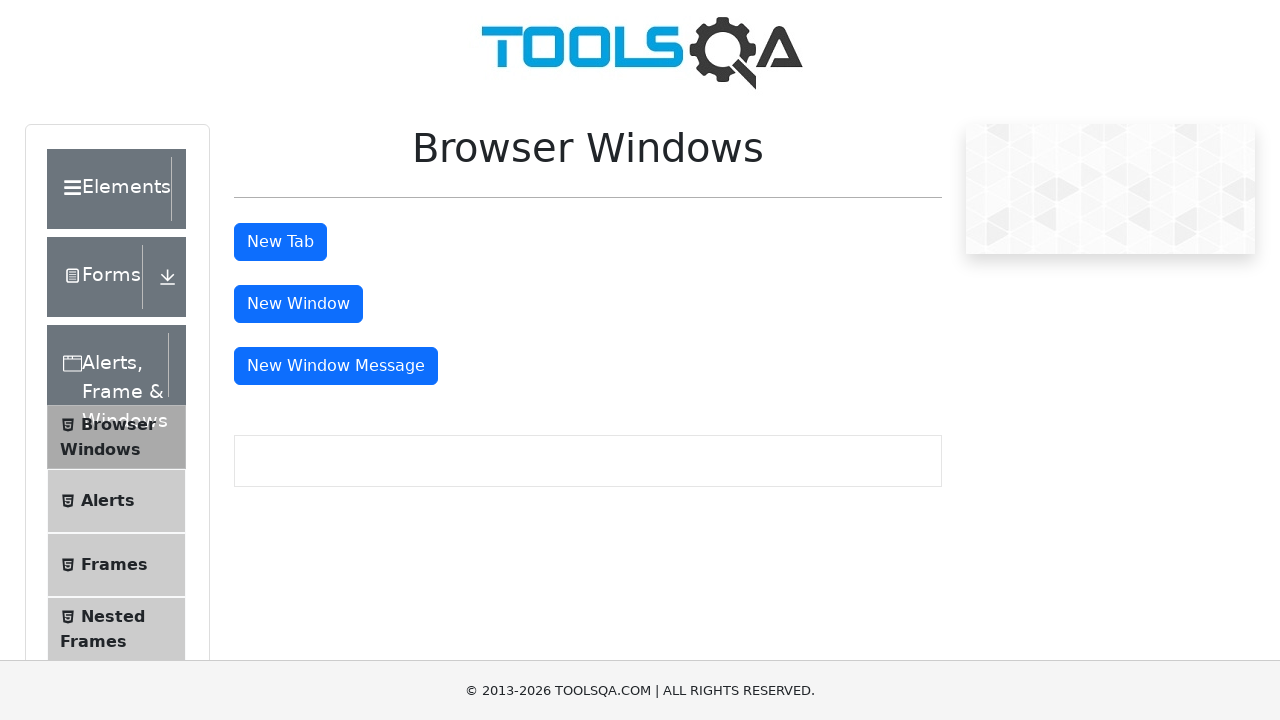

Clicked 'New Tab' button to open a new tab at (280, 242) on #tabButton
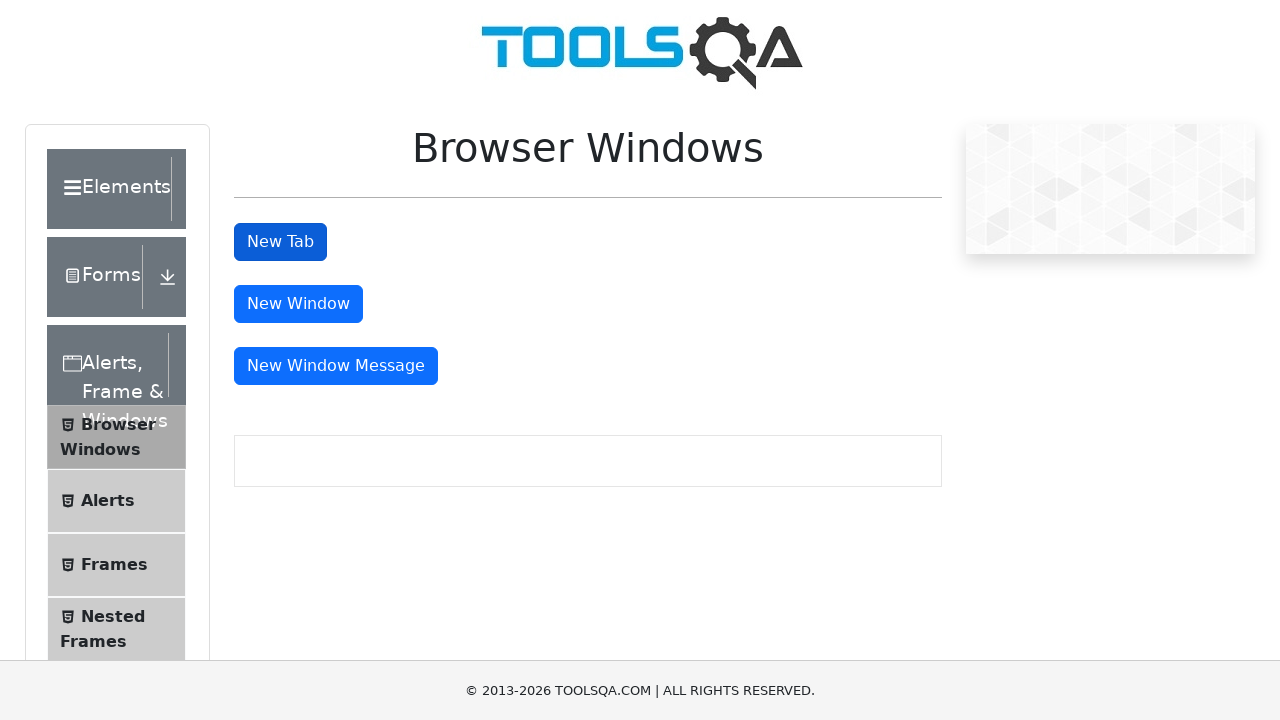

Switched to new tab and waited for page load
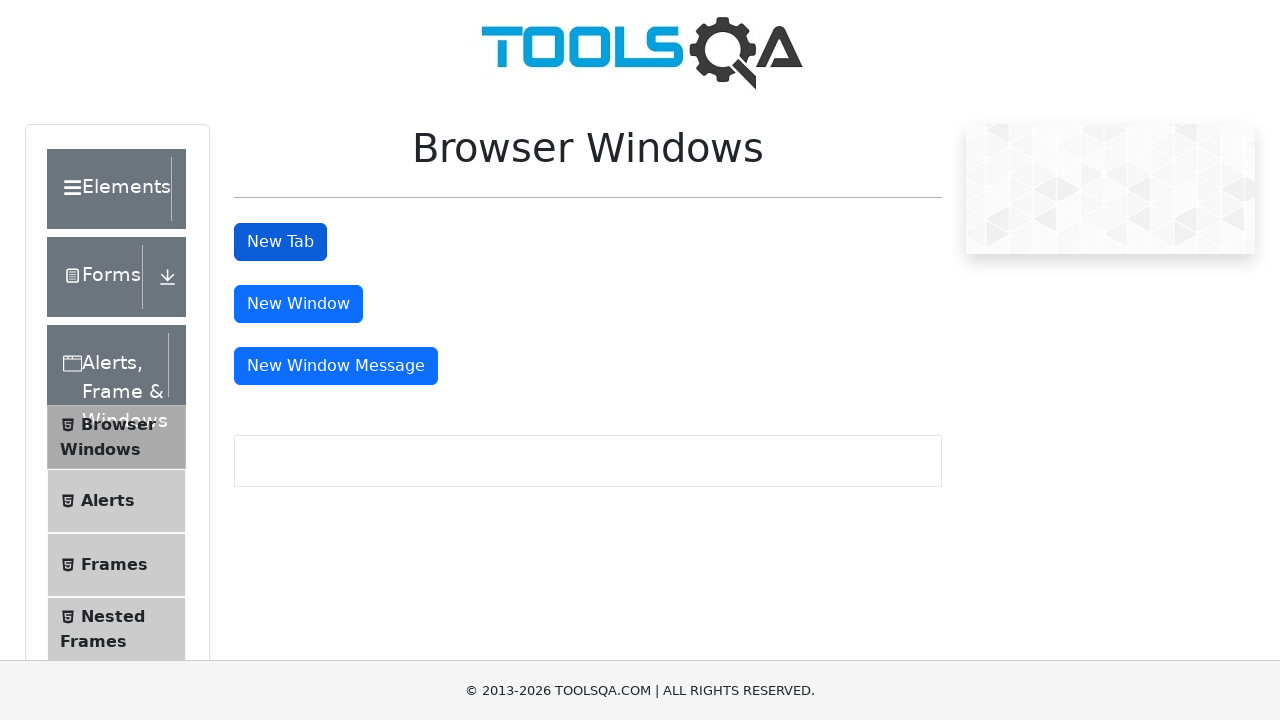

Verified sample page heading is visible in new tab
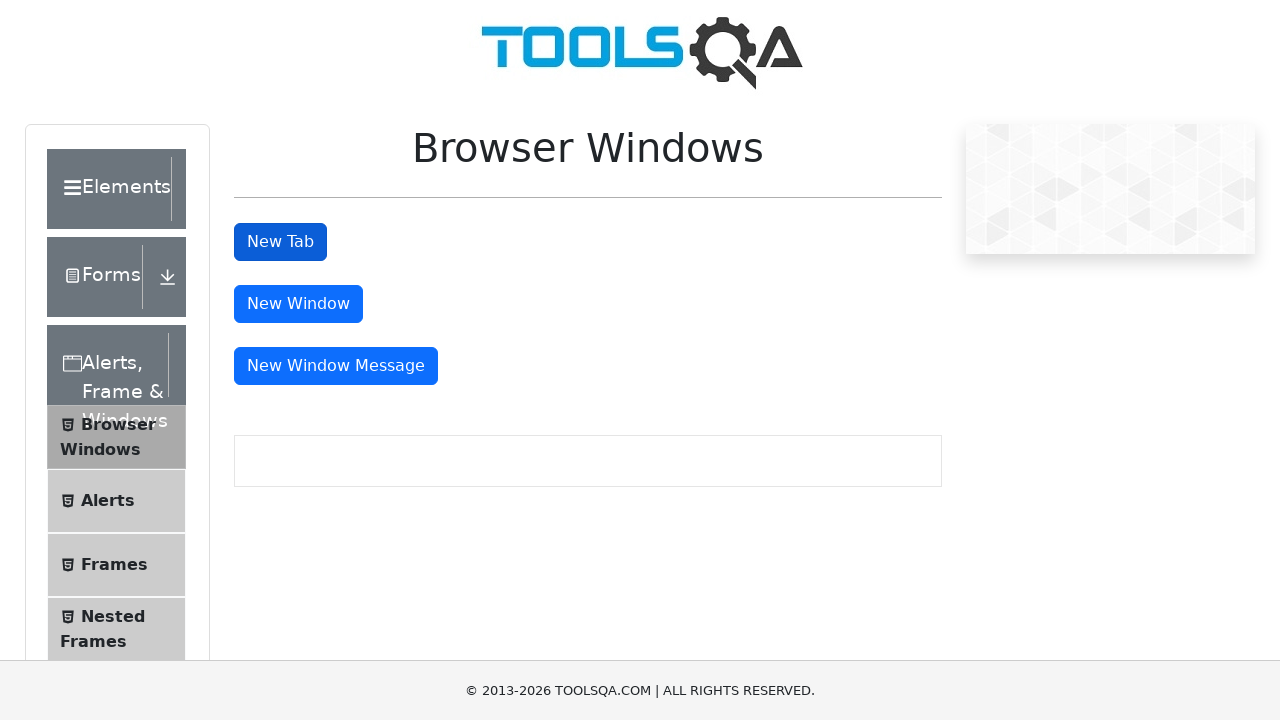

Closed the new tab
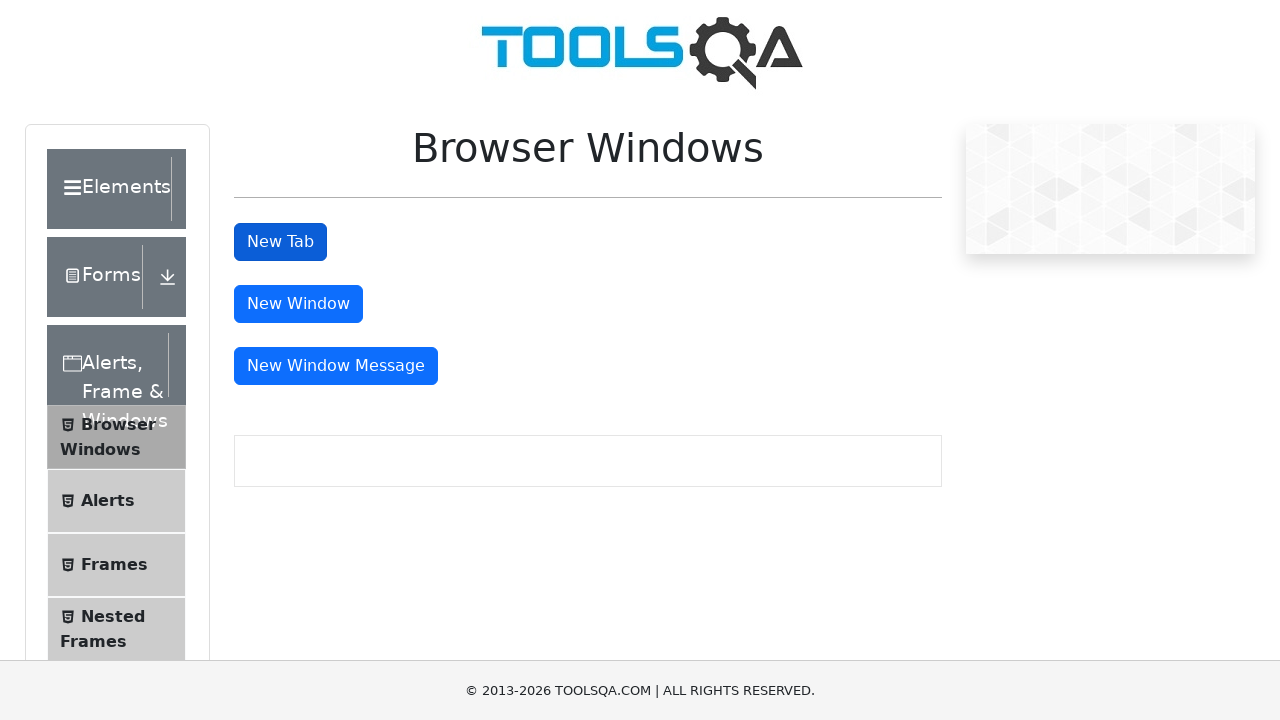

Clicked on 'Elements' in the left panel at (109, 189) on text=Elements
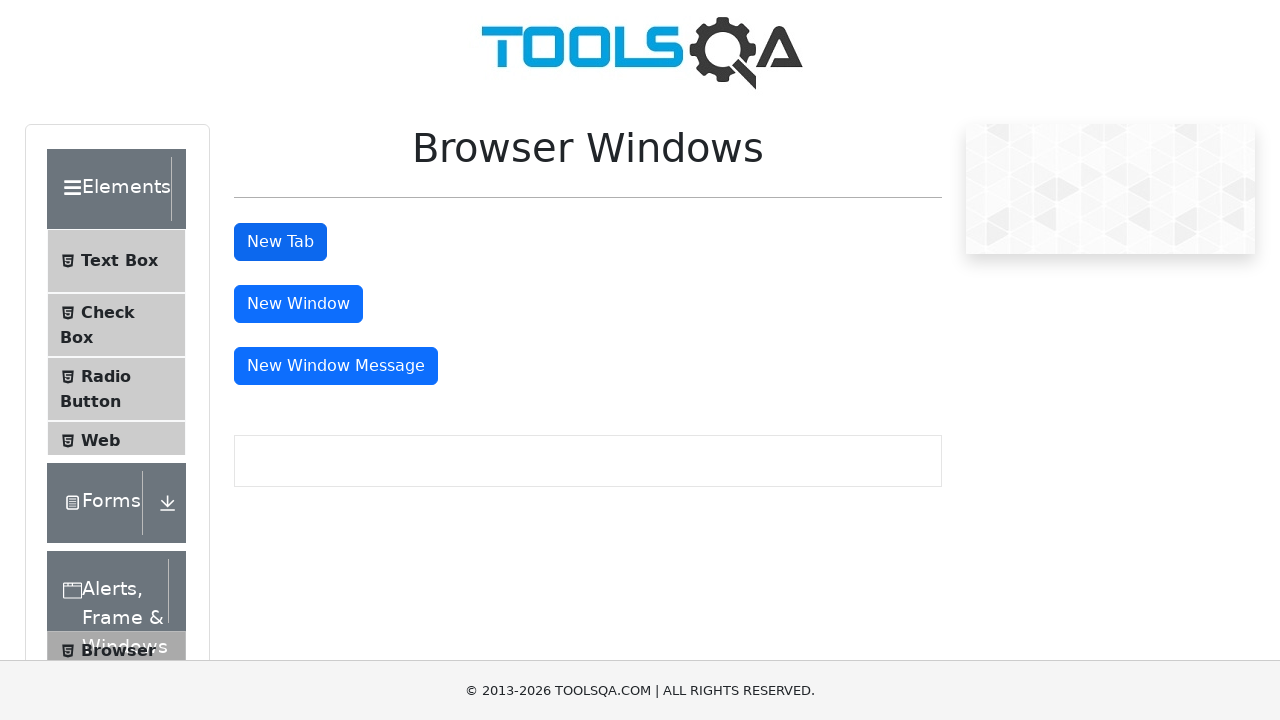

Scrolled down to make Links section visible
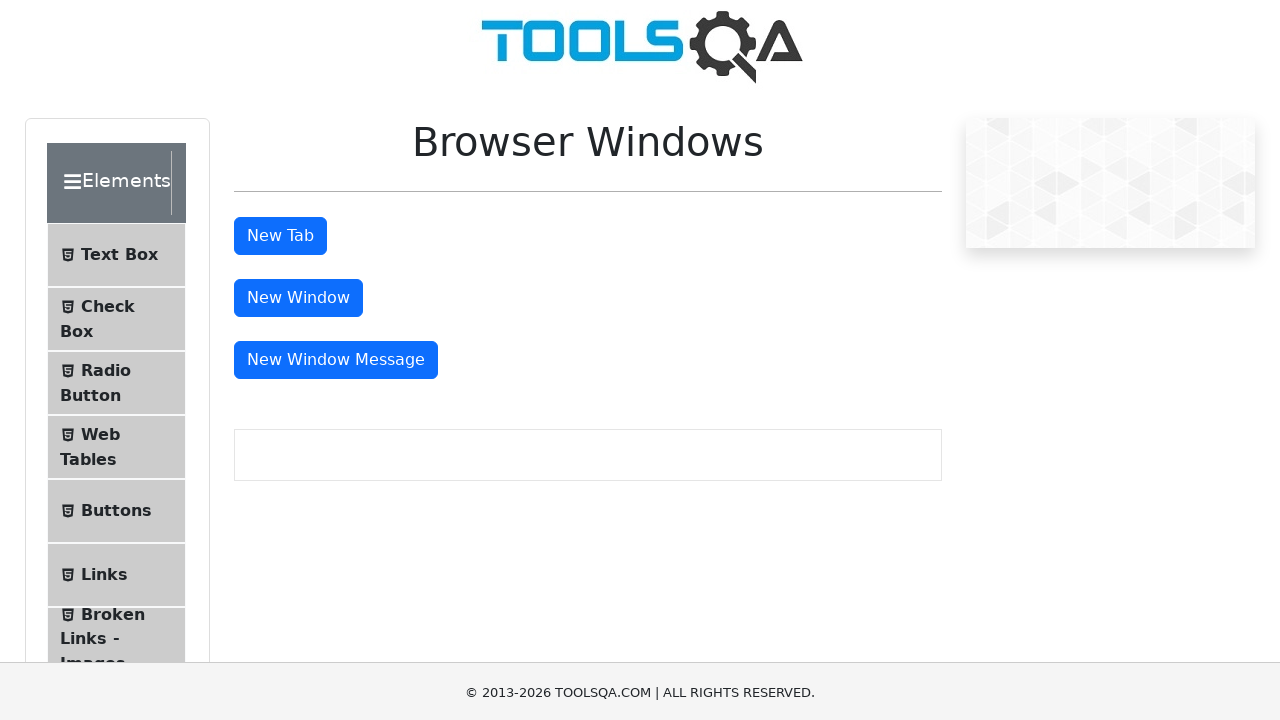

Clicked on 'Links' menu item at (104, 331) on text=Links
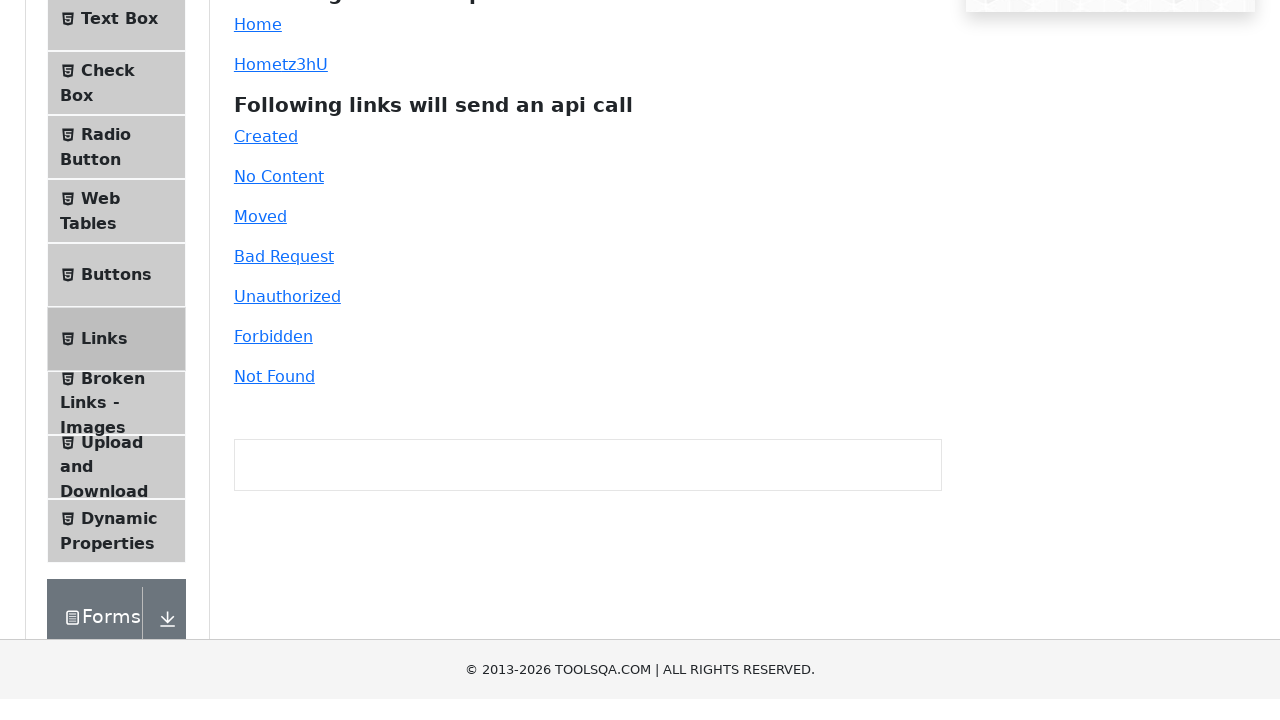

Clicked 'Home' link which opens in a new tab at (258, 46) on #simpleLink
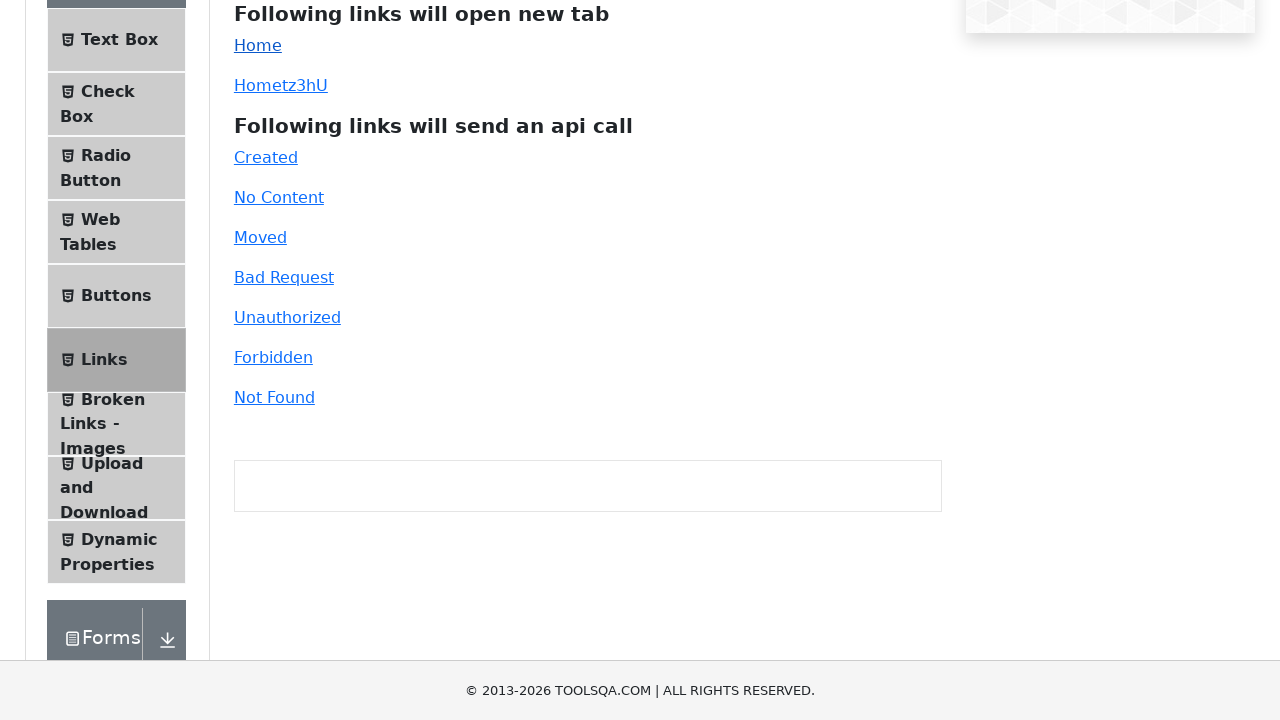

Switched to home tab and waited for page load
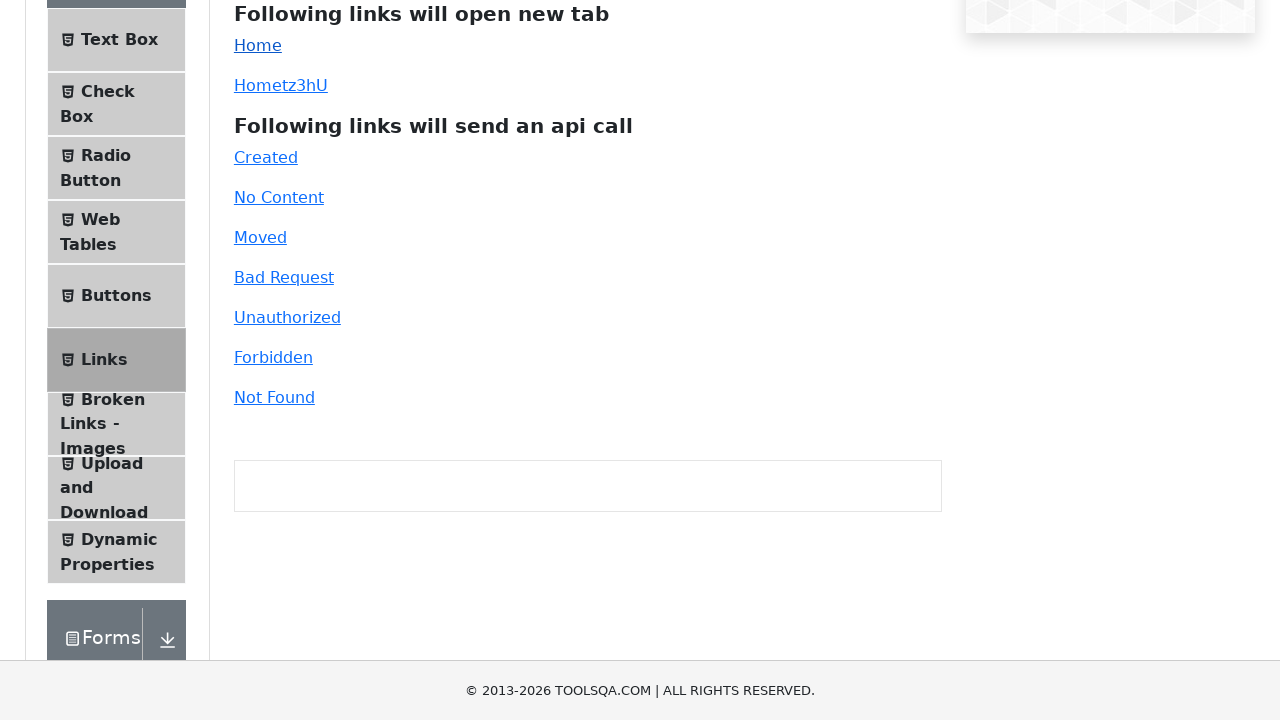

Verified home page banner is visible
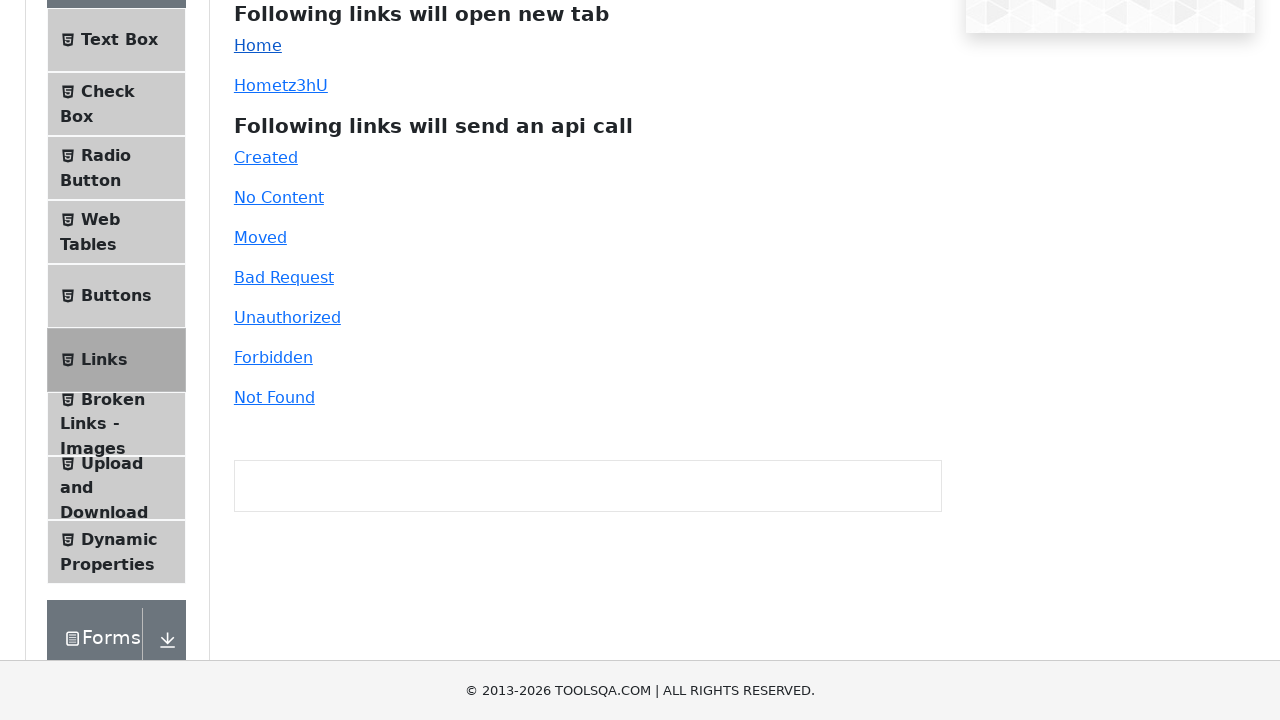

Closed the home tab
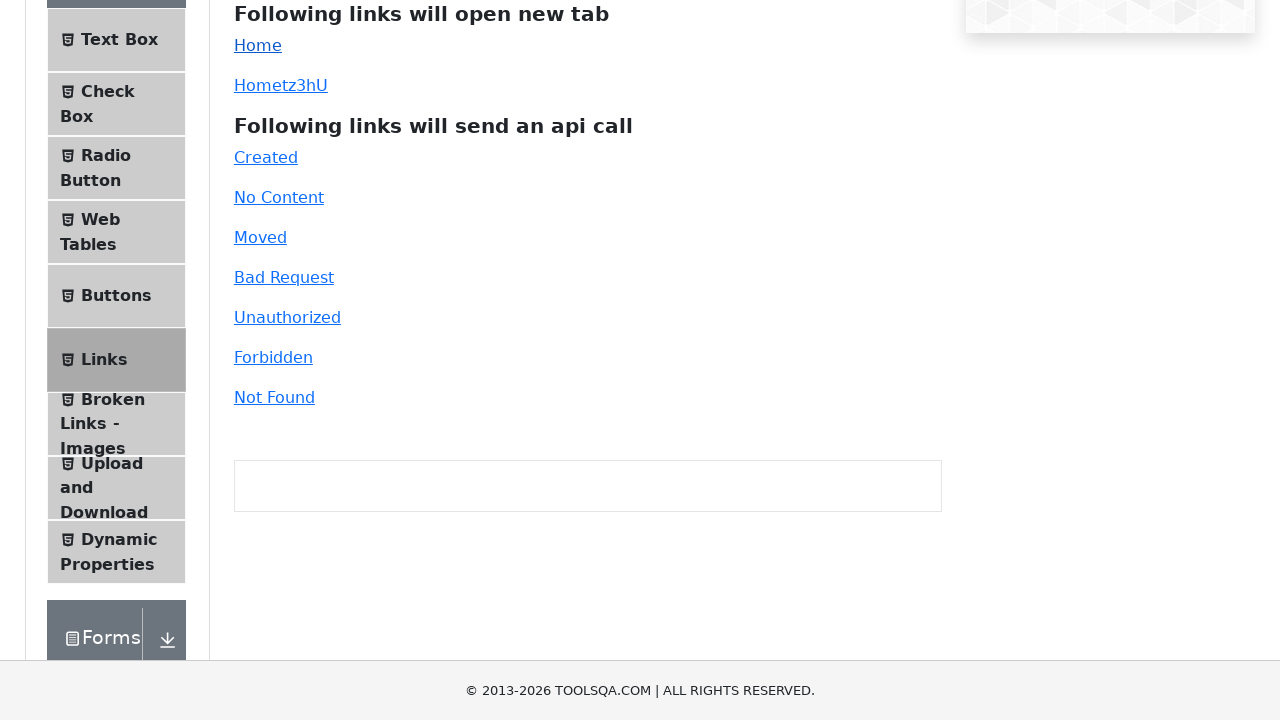

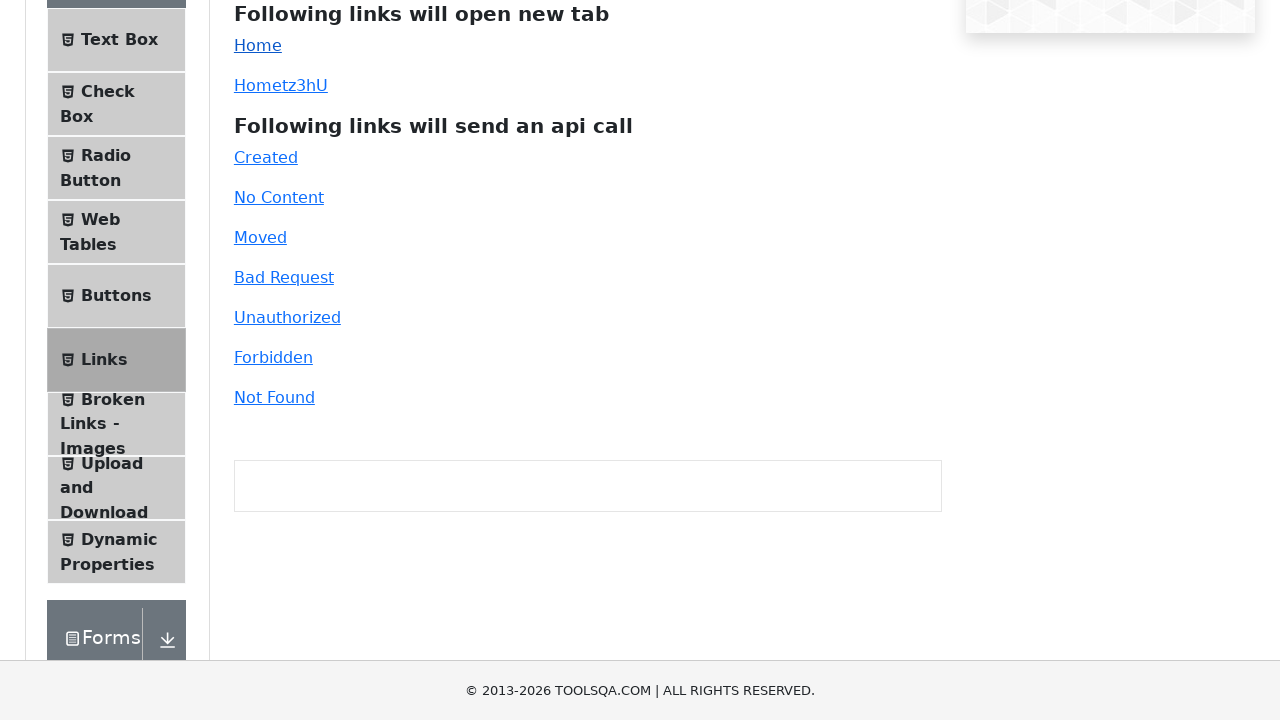